Tests window handling by clicking on LinkedIn link that opens in a new window, then switching between windows

Starting URL: https://etrain.info/in

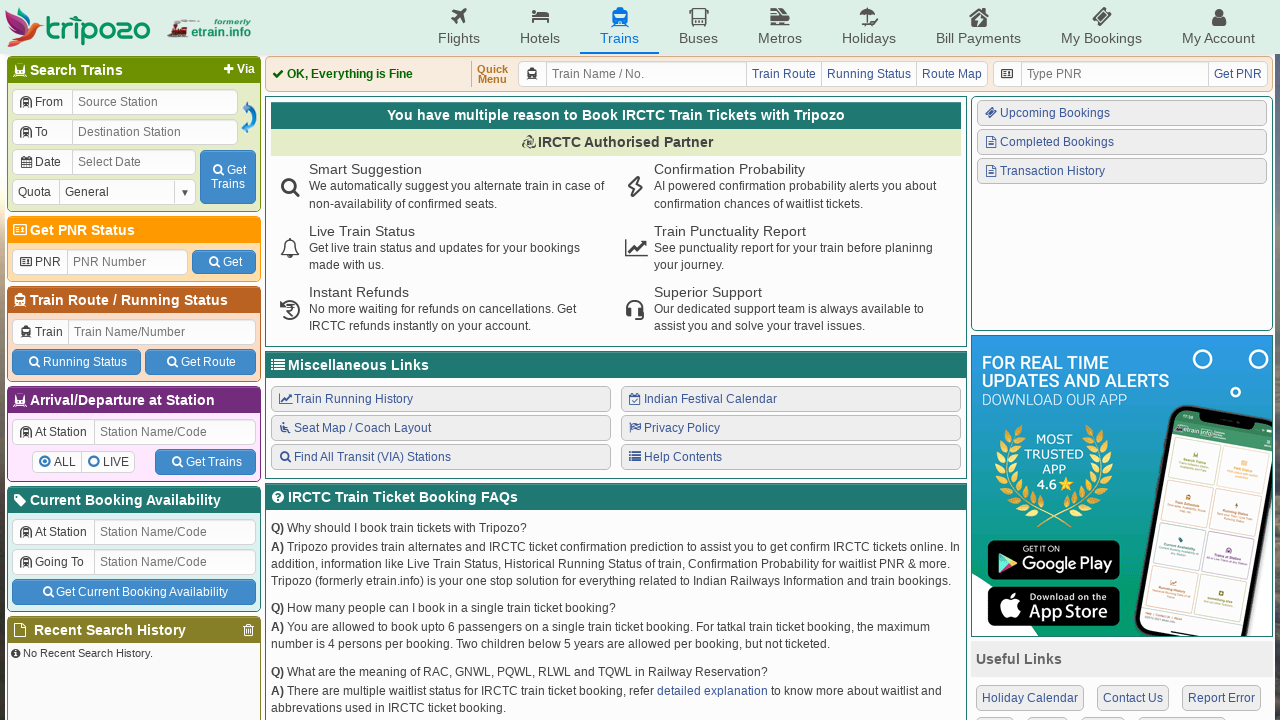

Navigated to https://etrain.info/in
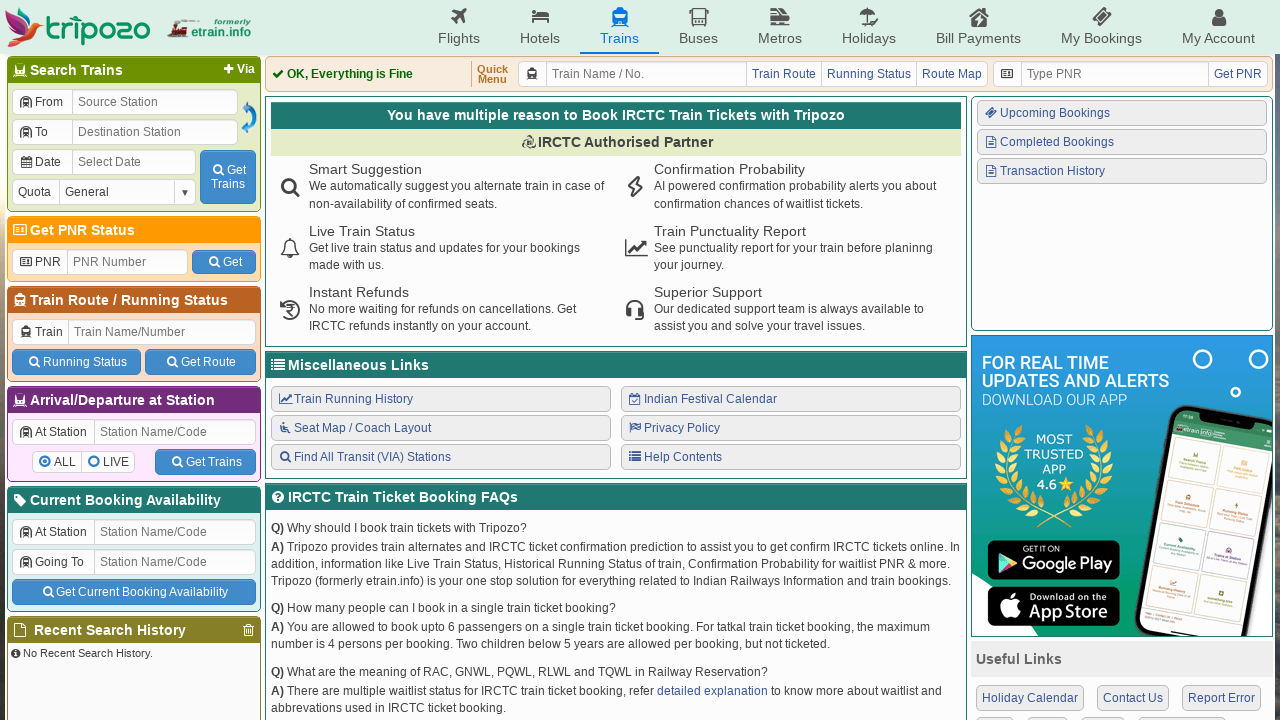

Clicked LinkedIn link that opens in new window at (1116, 536) on a[href='https://www.linkedin.com/company/Tripozo']
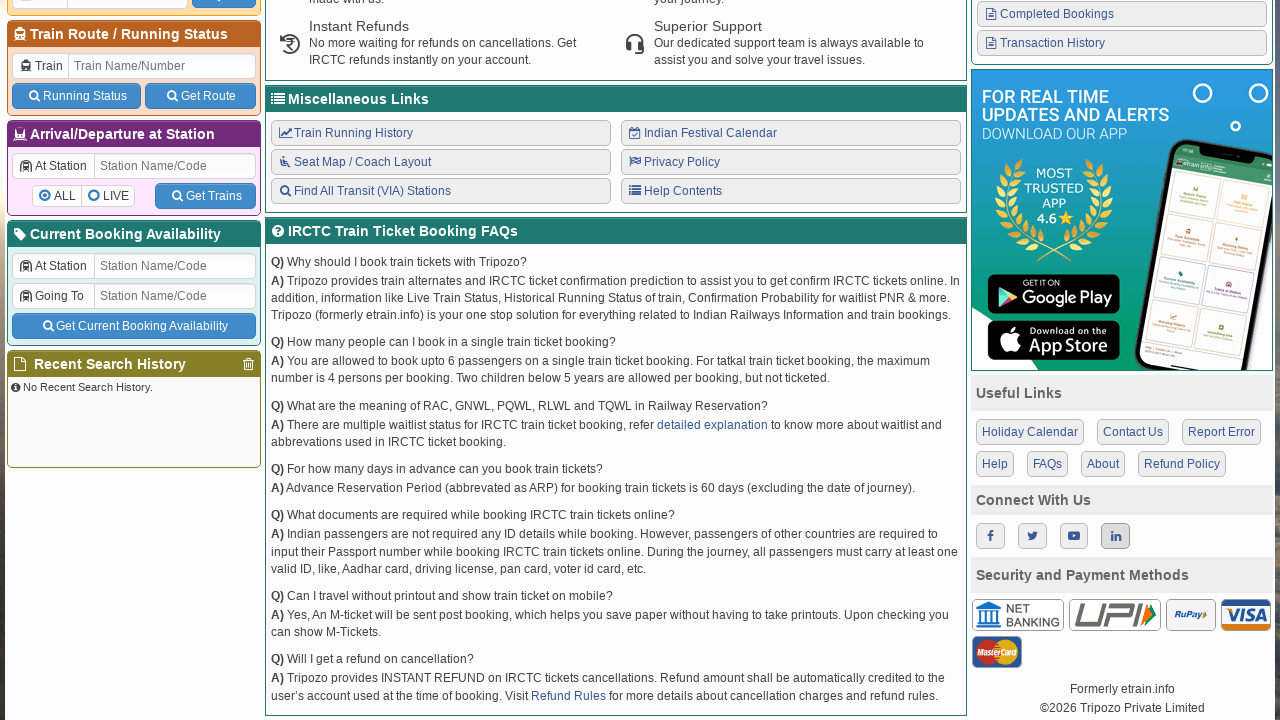

New window loaded successfully
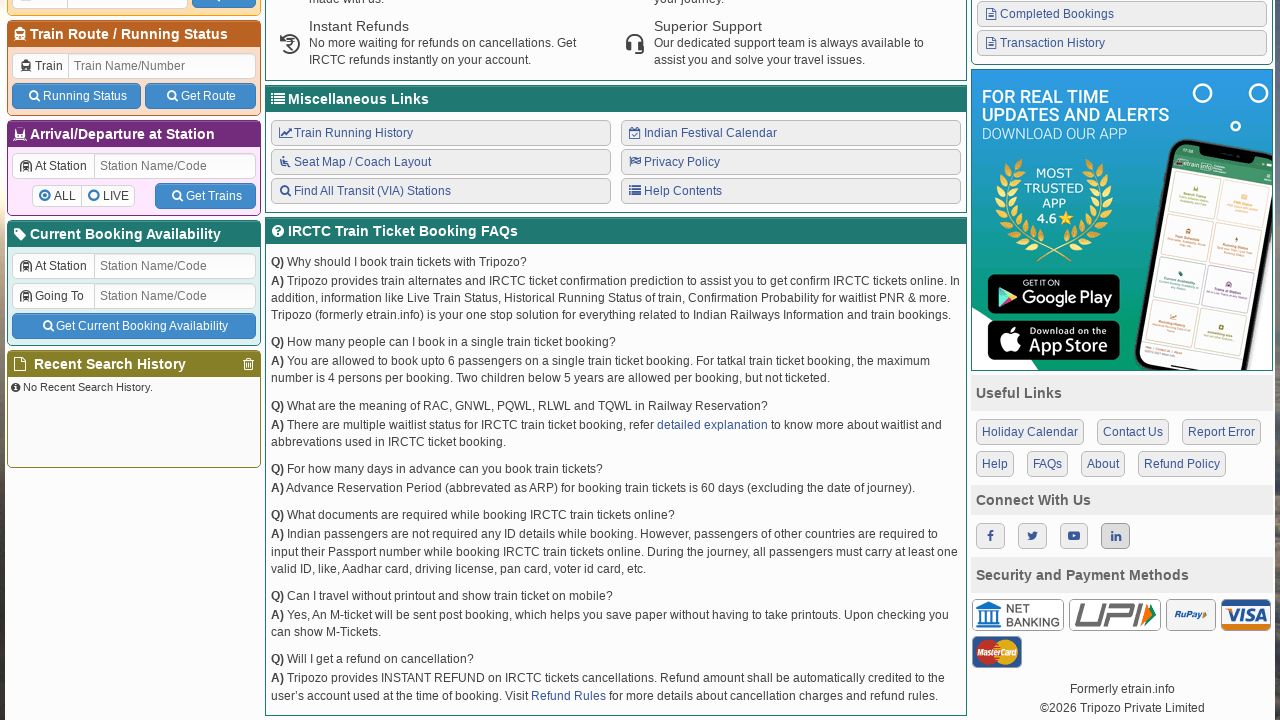

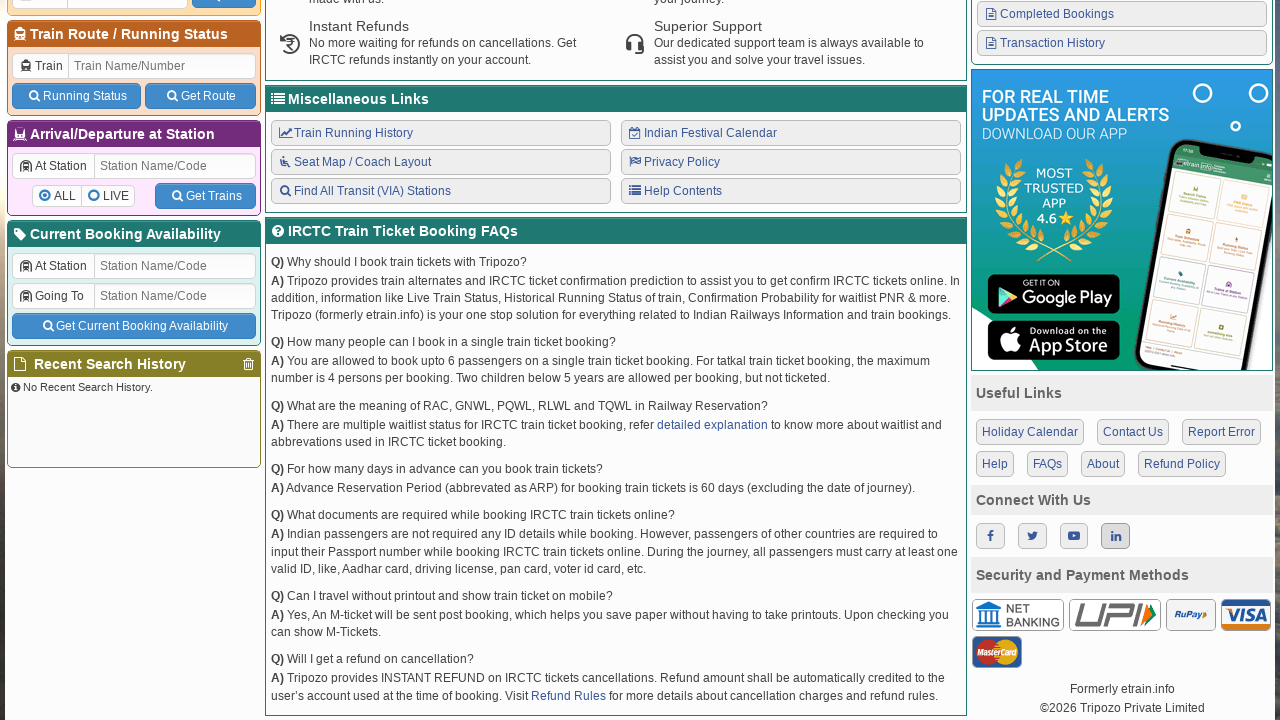